Tests click and hold functionality to select multiple consecutive items in a list

Starting URL: https://automationfc.github.io/jquery-selectable/

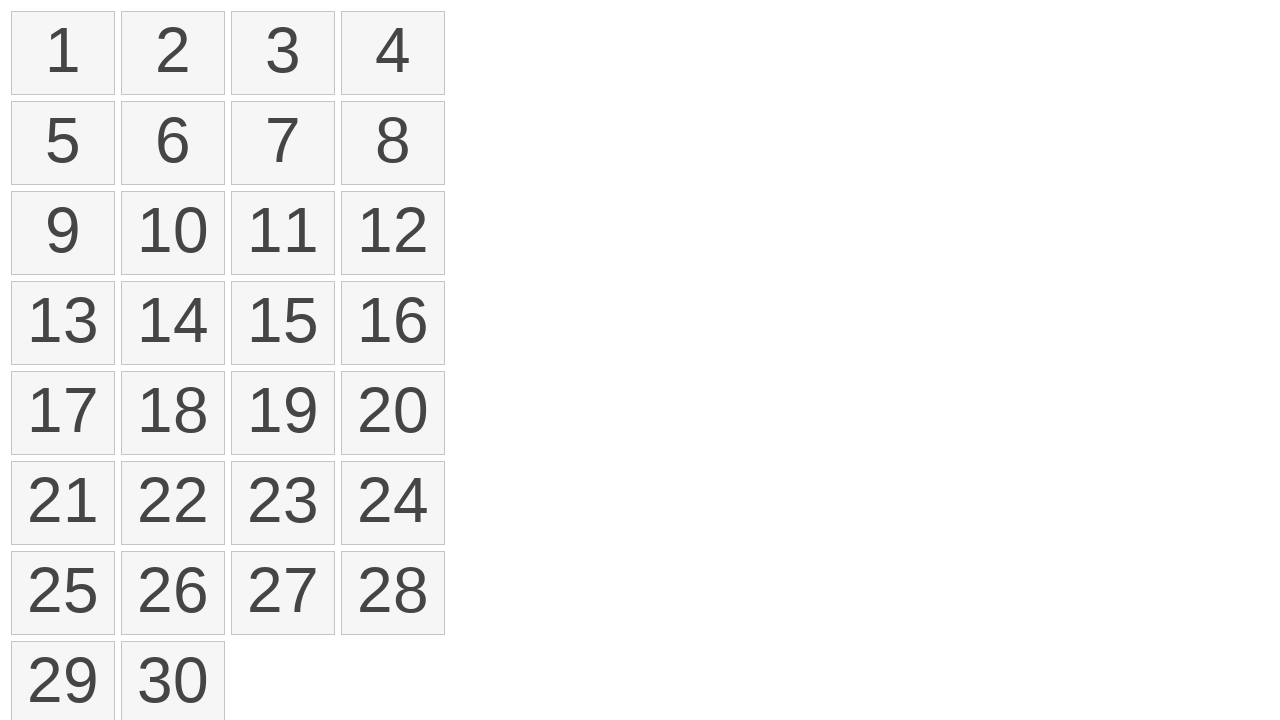

Retrieved all selectable items from the list
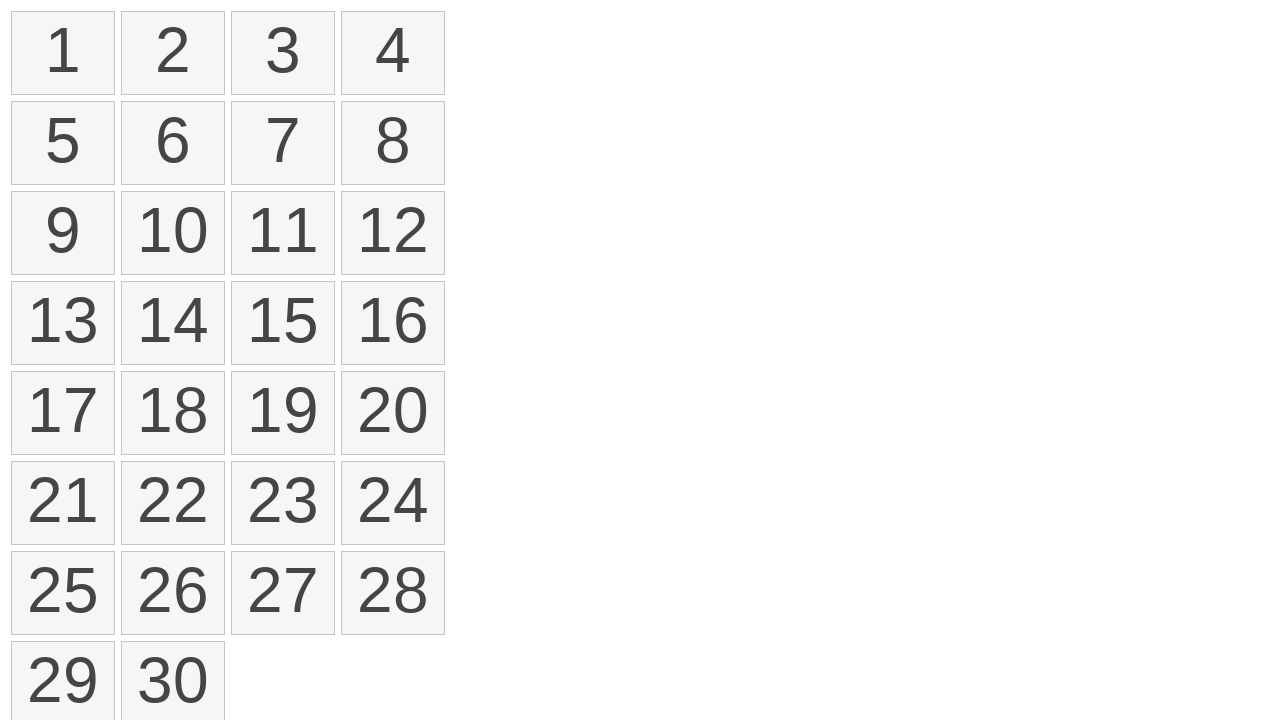

Moved mouse to the first item in the list at (16, 16)
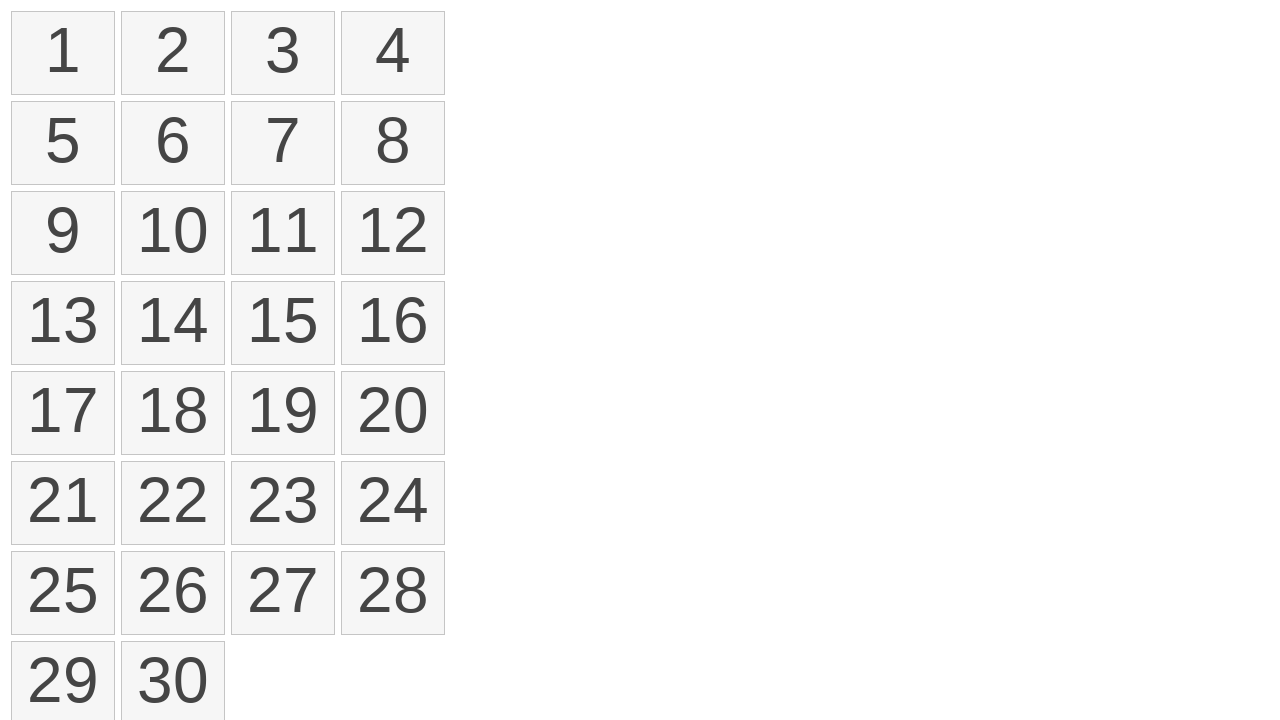

Pressed down the mouse button to start click and hold at (16, 16)
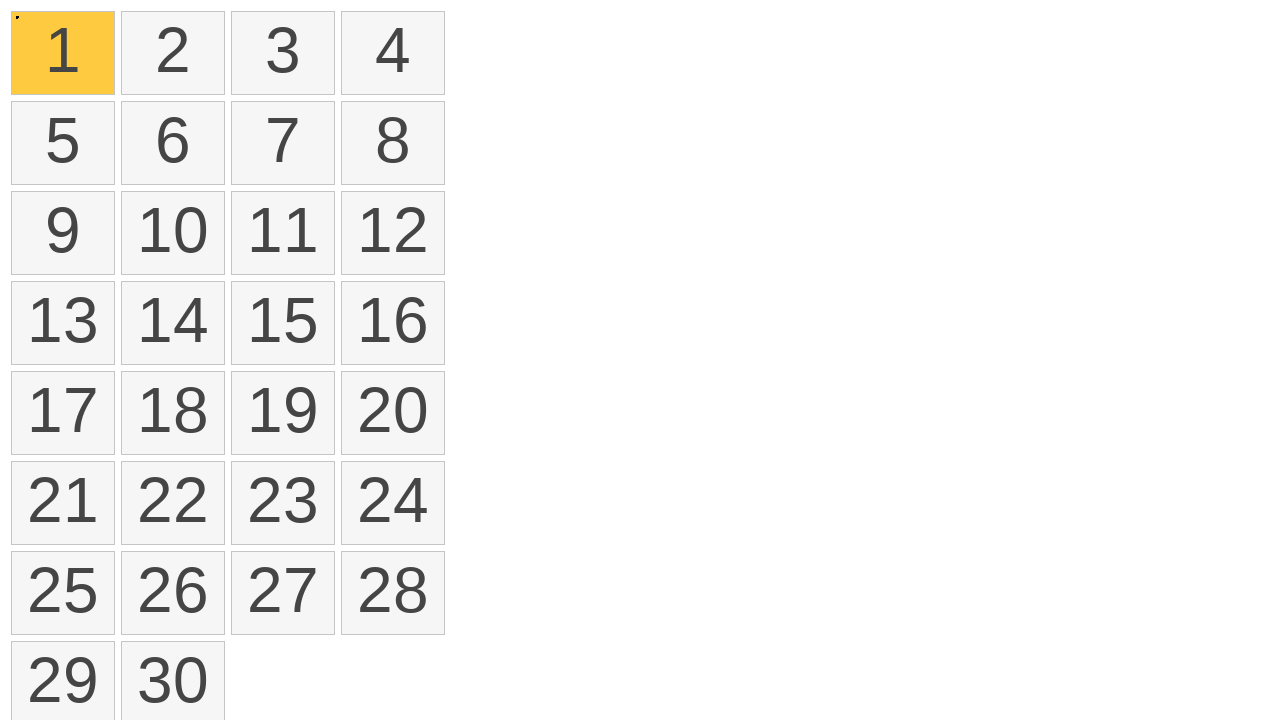

Dragged mouse to the fourth item while holding button down at (346, 16)
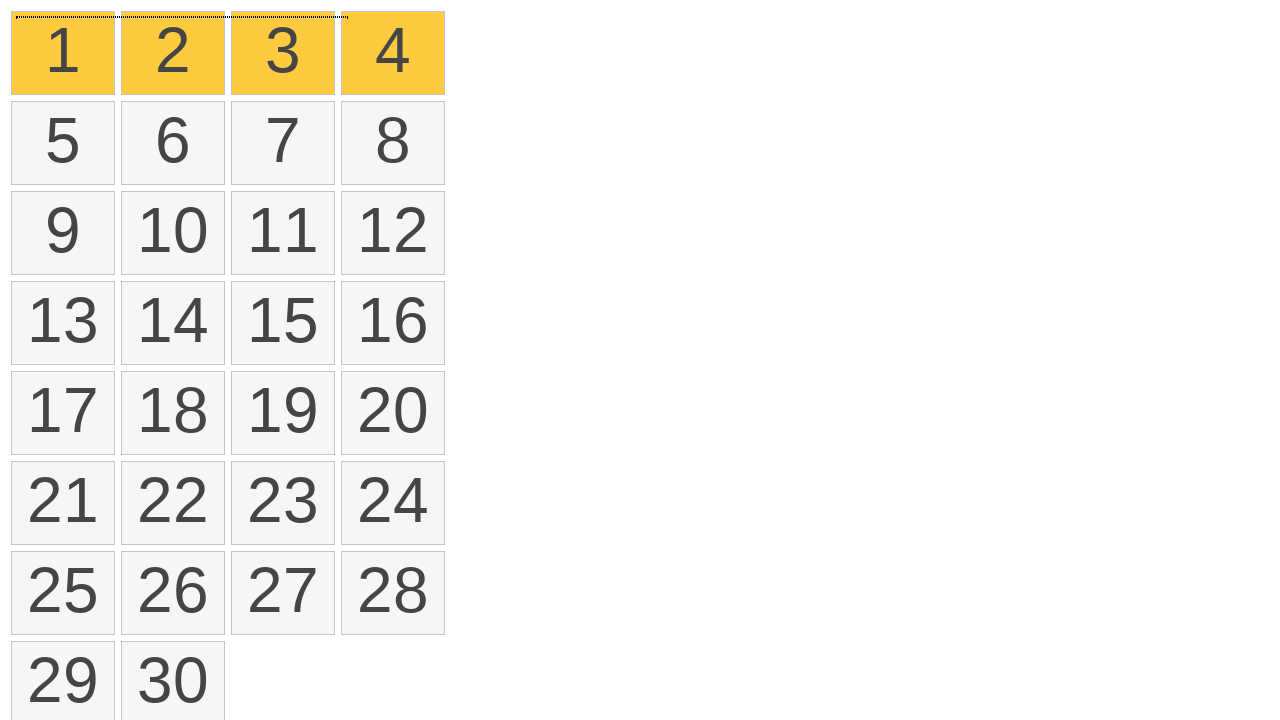

Released the mouse button to complete click and hold selection at (346, 16)
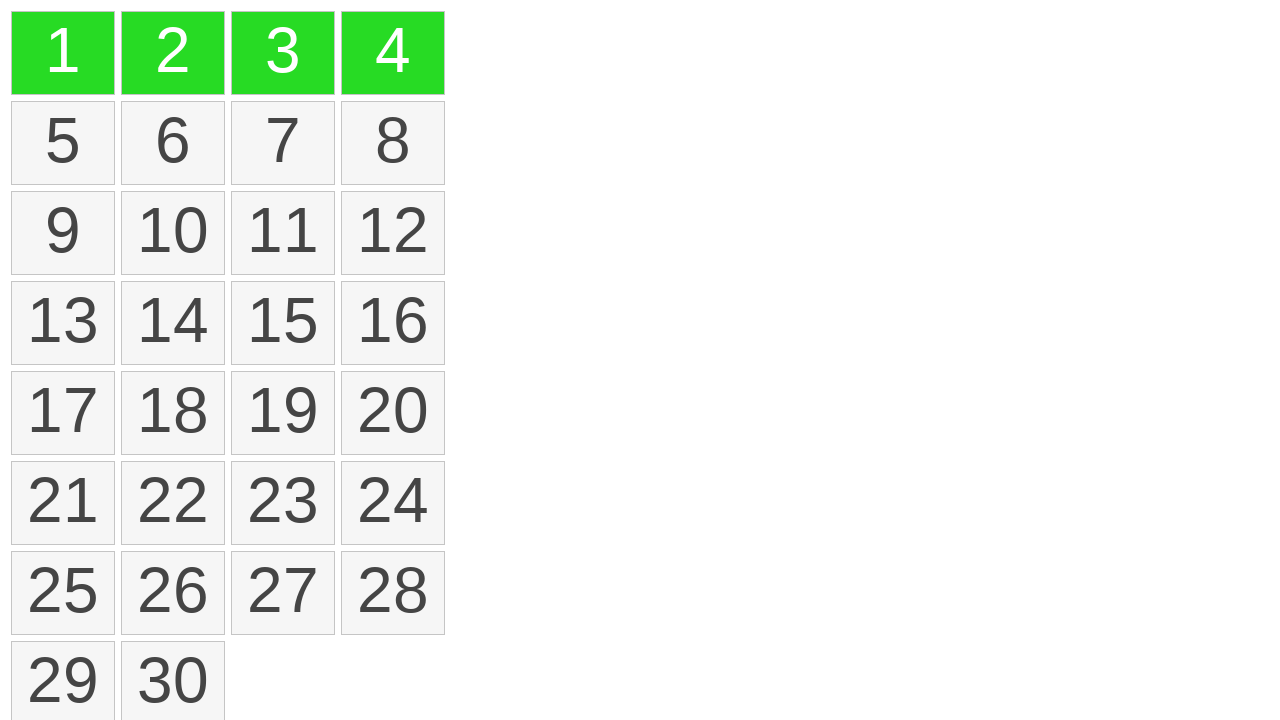

Located all selected items in the list
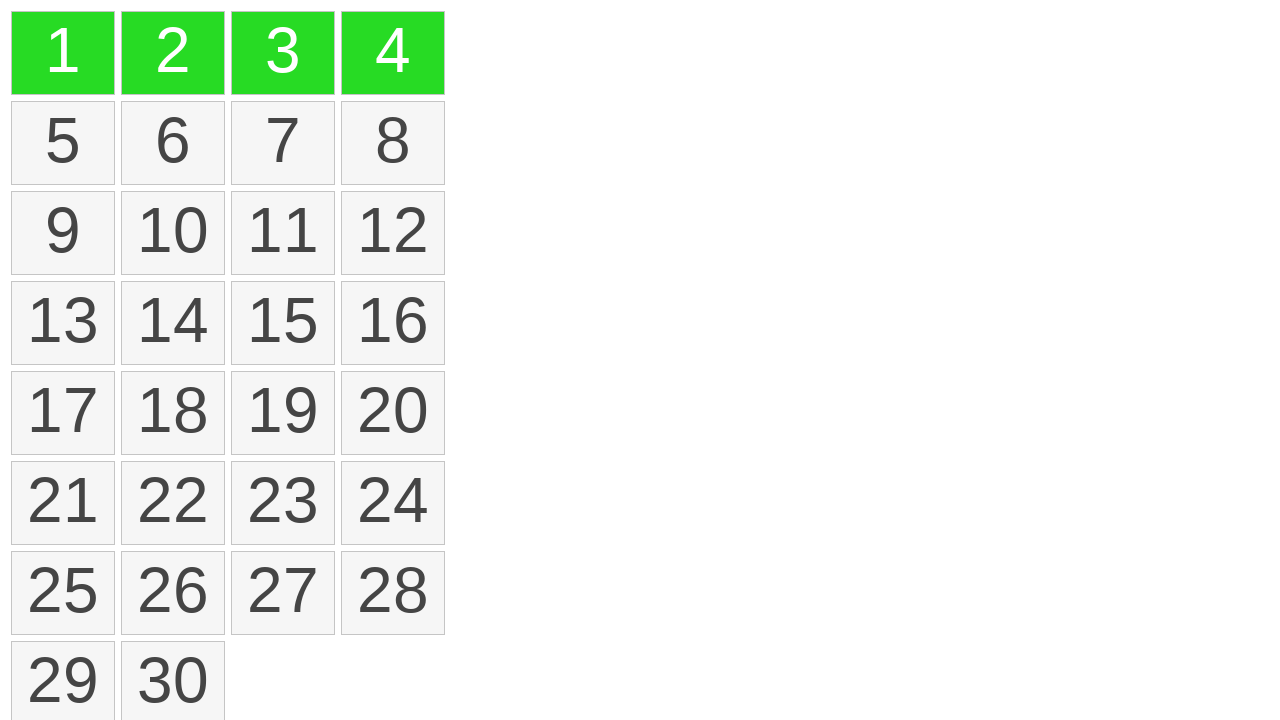

Verified that exactly 4 items are selected
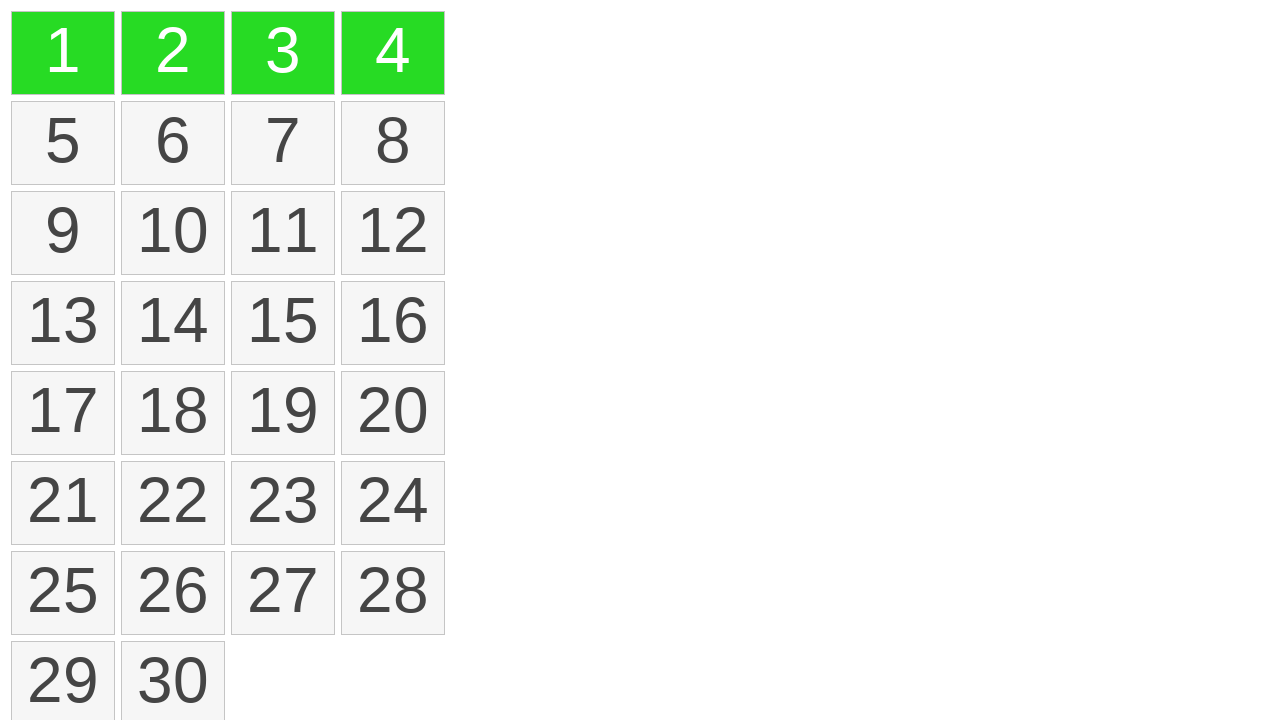

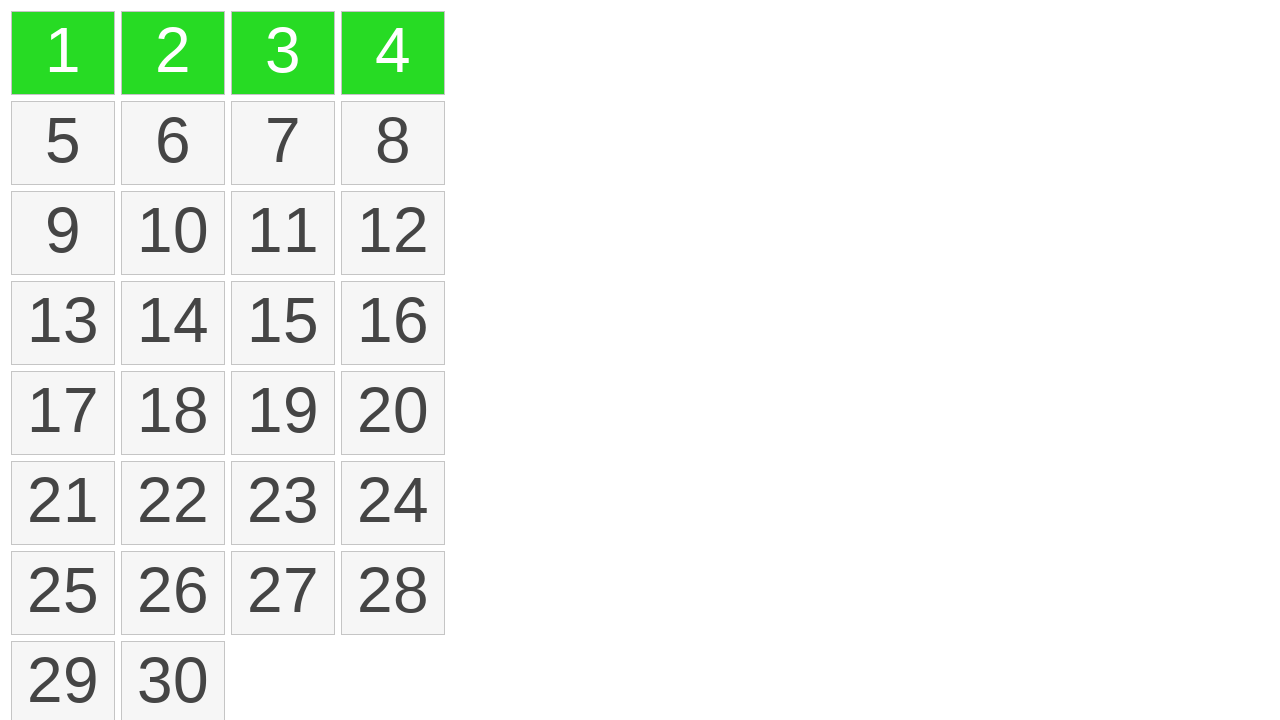